Navigates to CoinAnk liquidation heatmap page and waits for the canvas element containing the heatmap to load

Starting URL: https://coinank.com/liqHeatMapChart

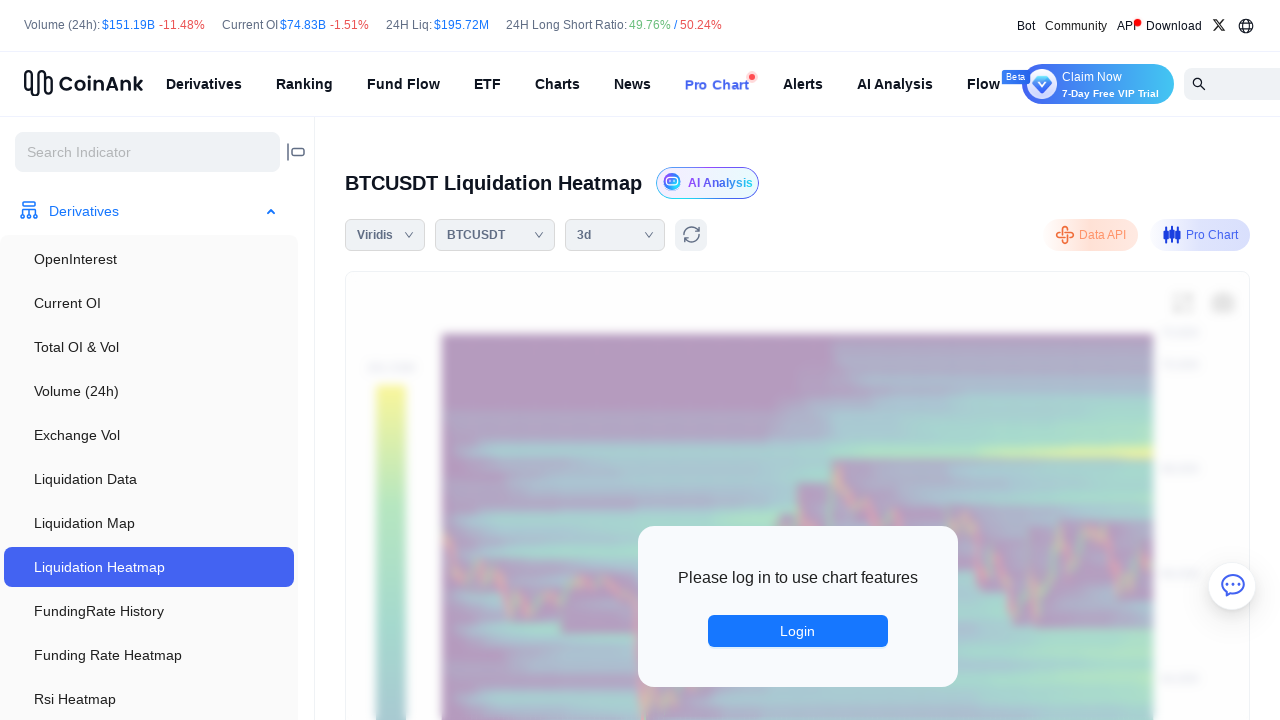

Waited 5 seconds for page to fully load
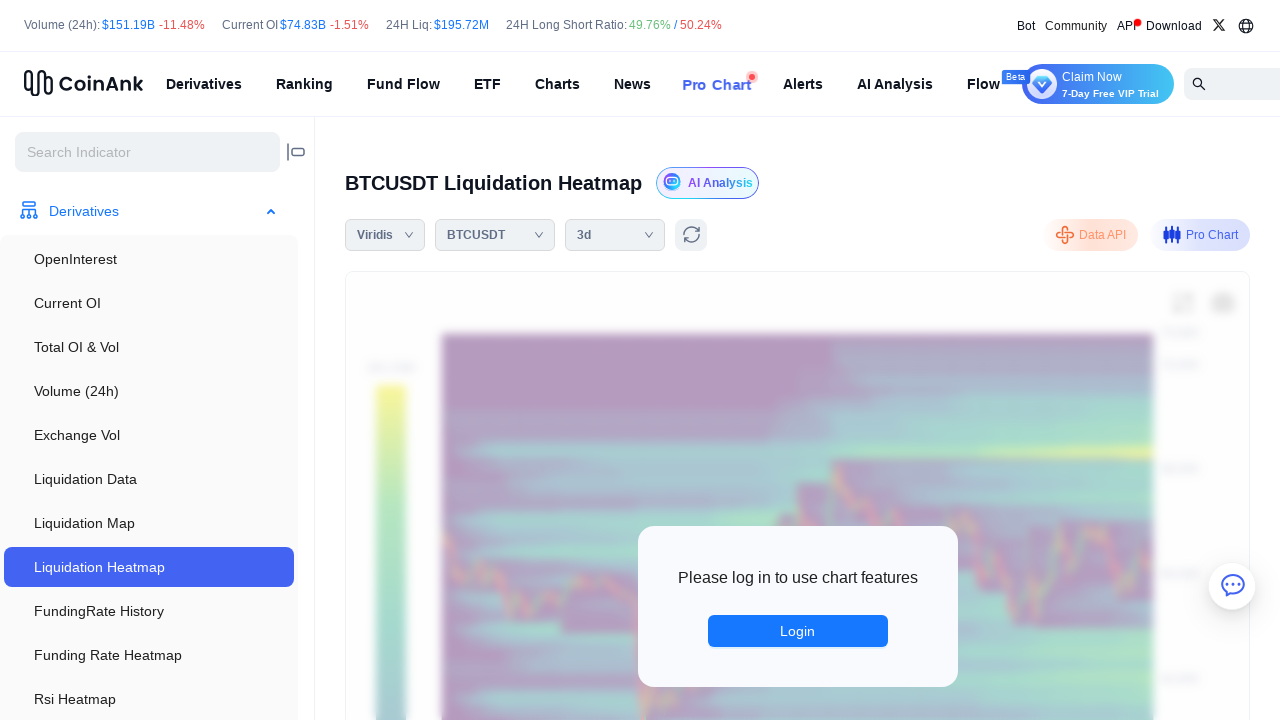

Canvas element containing liquidation heatmap has loaded
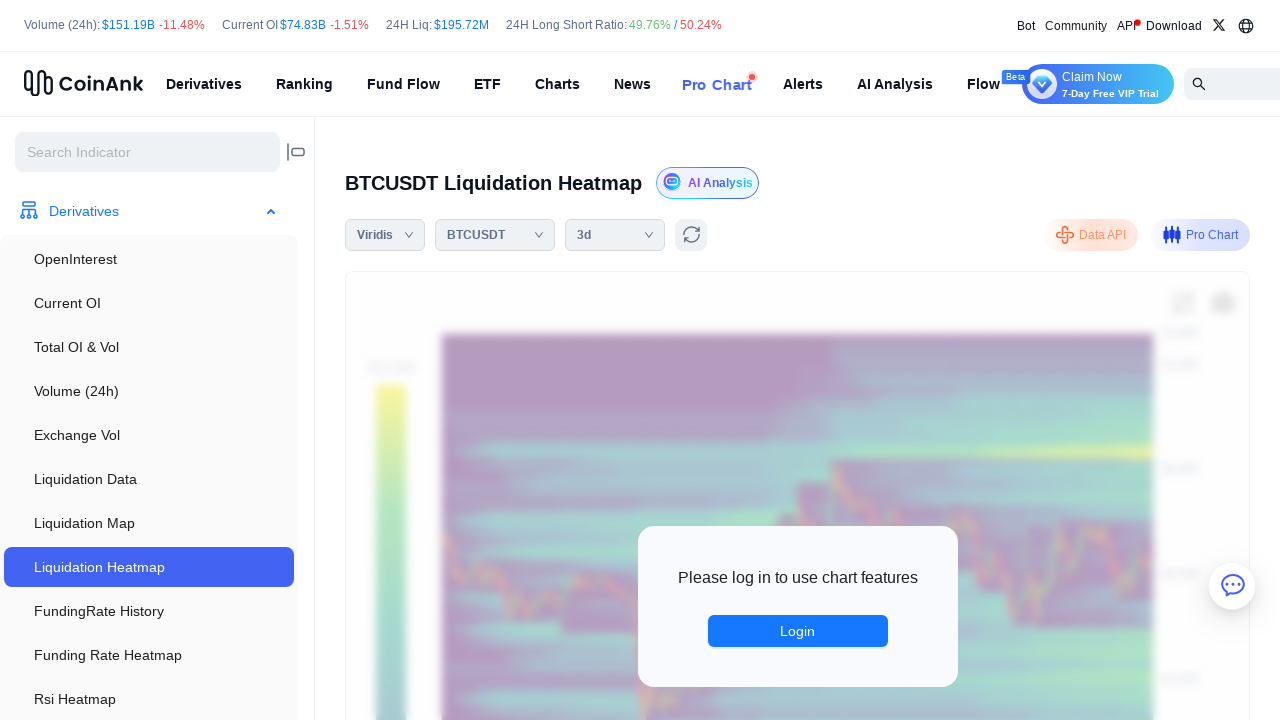

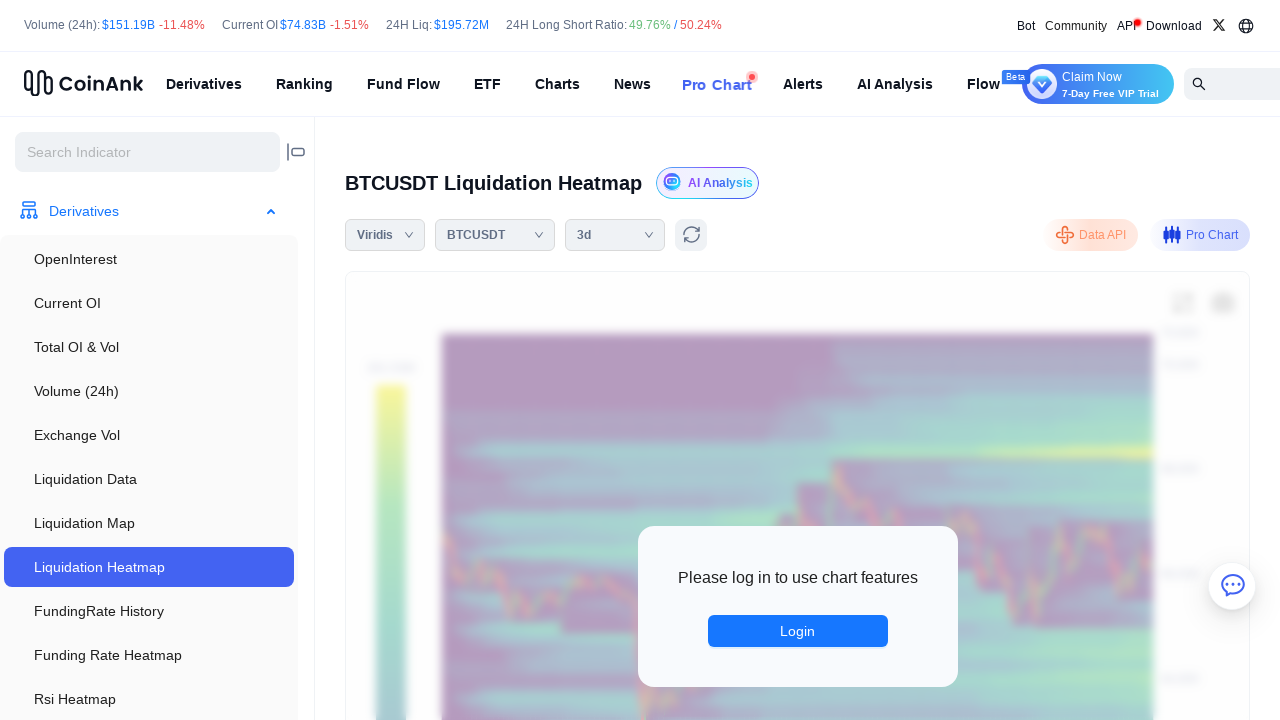